Tests checkbox functionality by verifying initial state, clicking to select, verifying selection, and clicking again to deselect

Starting URL: https://rahulshettyacademy.com/AutomationPractice/

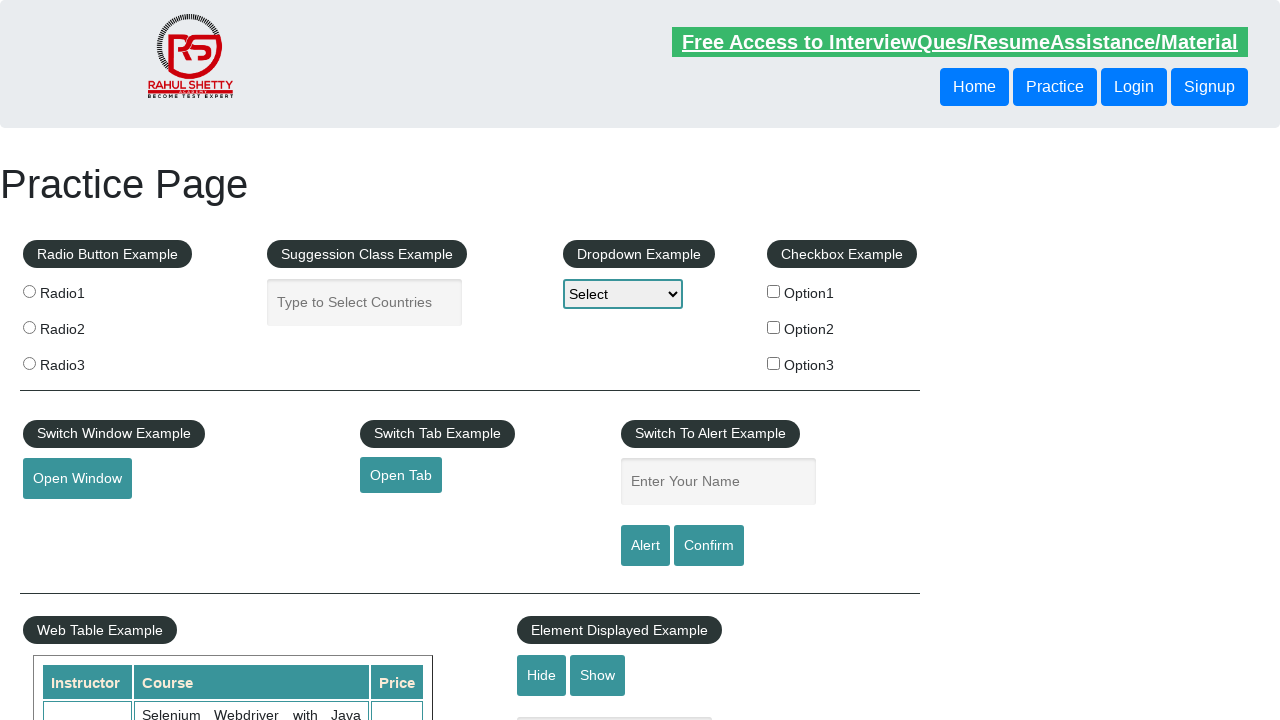

Located checkbox element with ID 'checkBoxOption1'
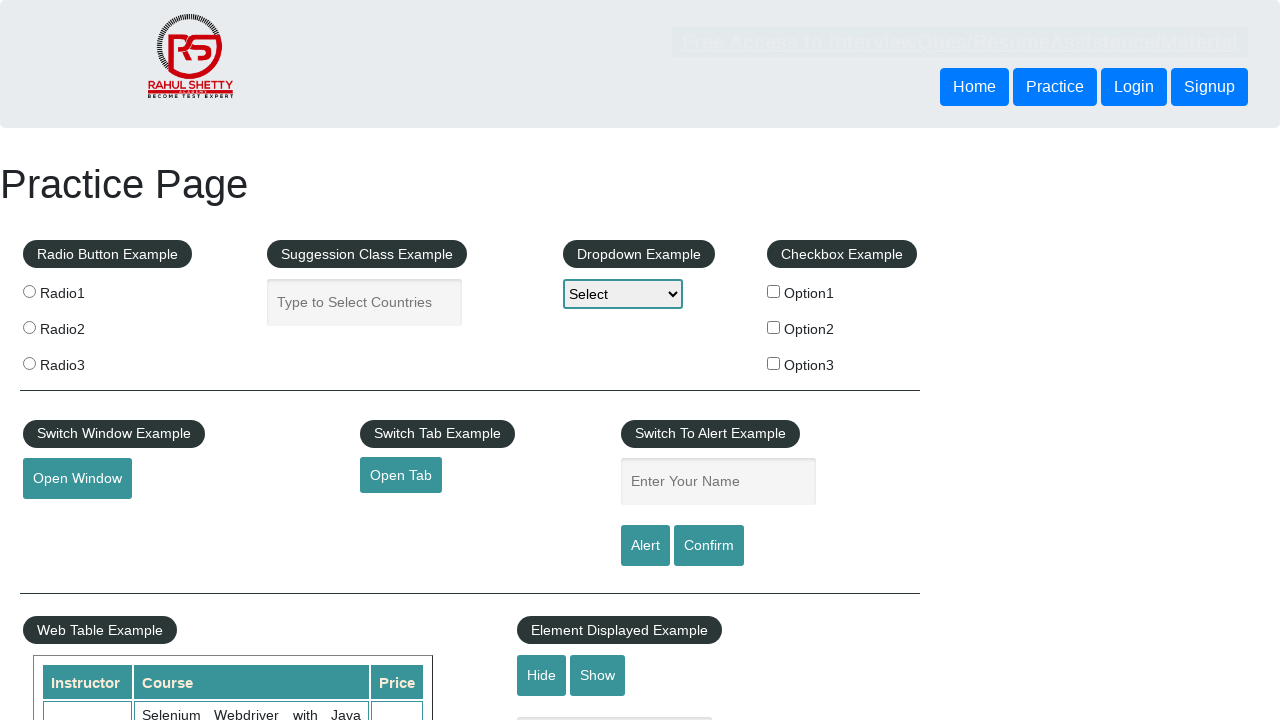

Verified checkbox is initially unchecked
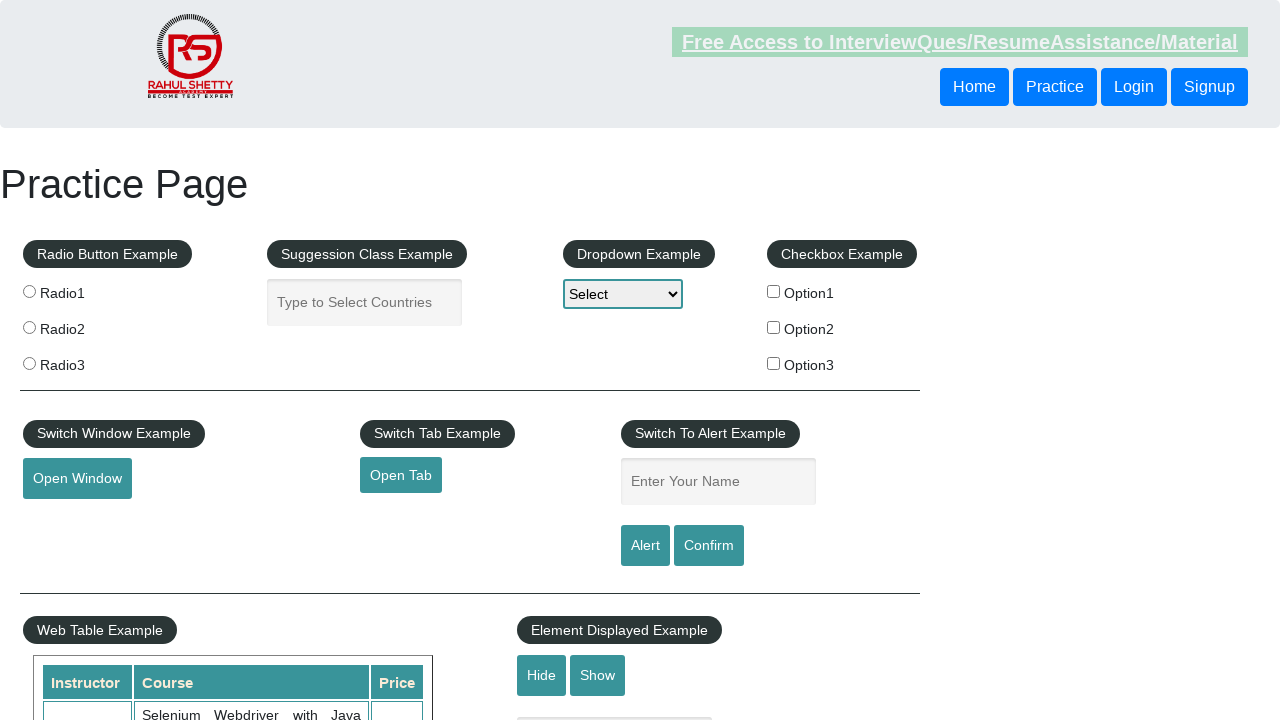

Clicked checkbox to select it at (774, 291) on #checkBoxOption1
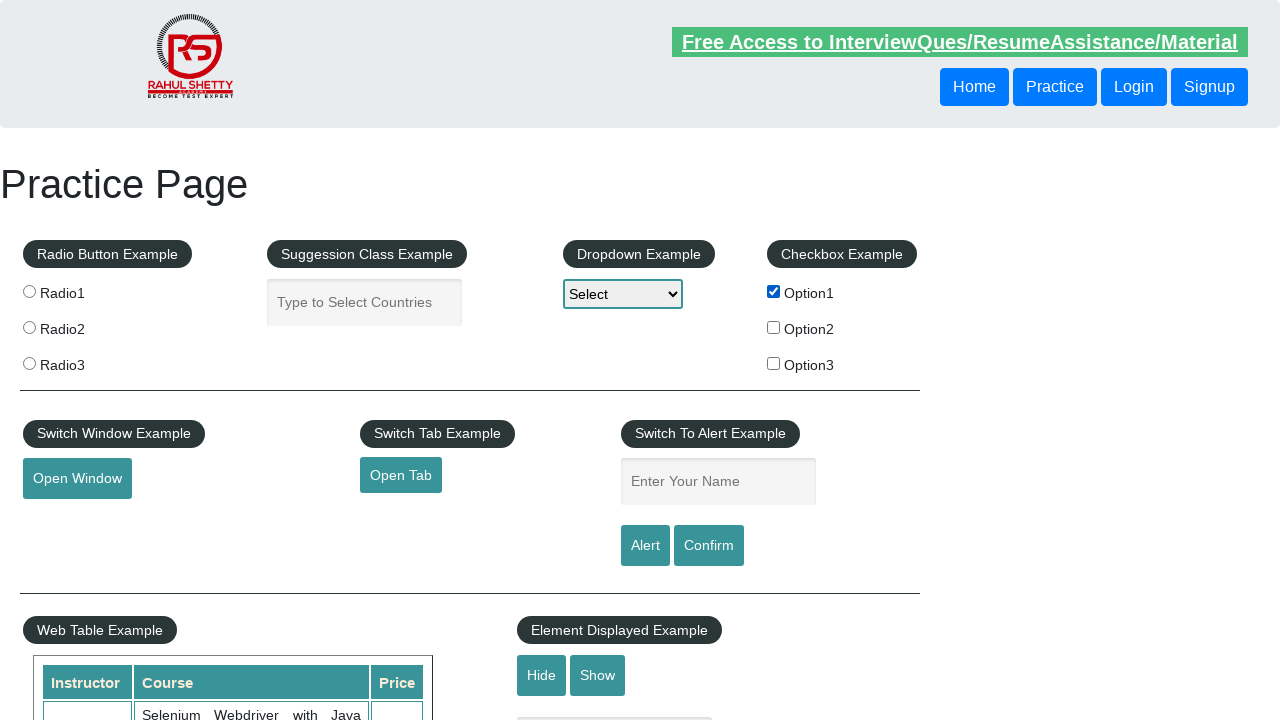

Verified checkbox is now selected
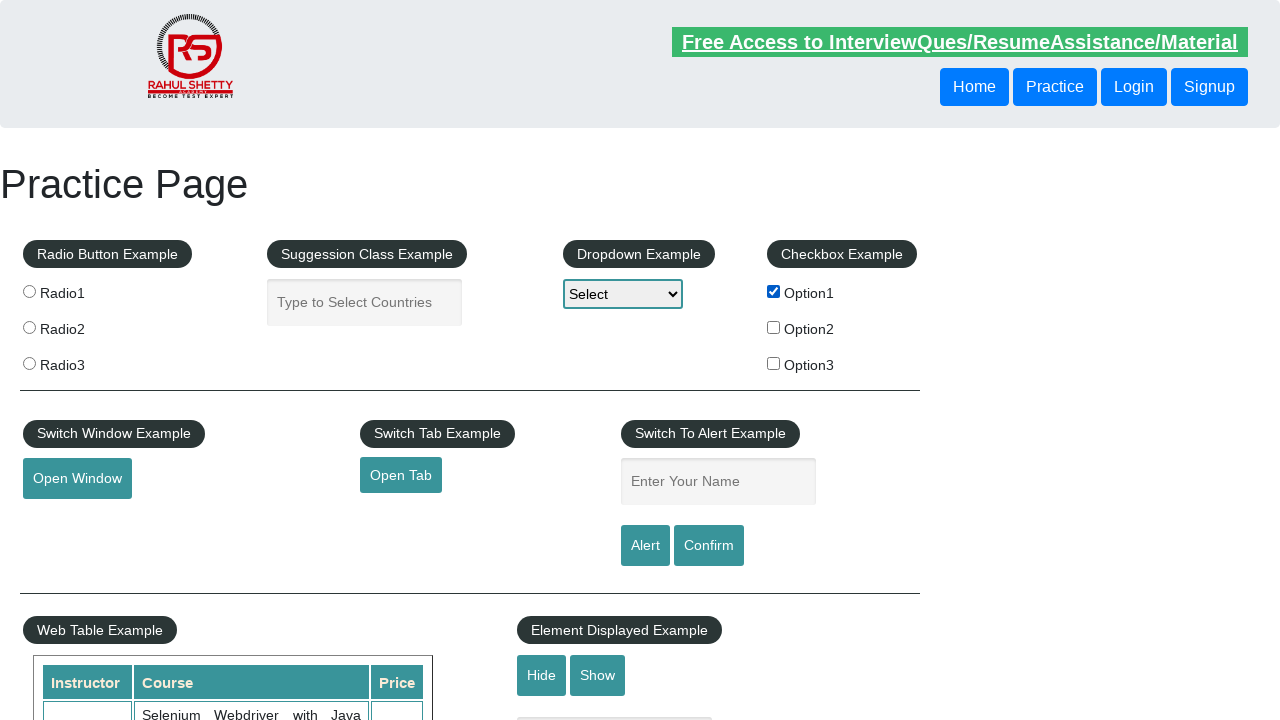

Clicked checkbox to deselect it at (774, 291) on #checkBoxOption1
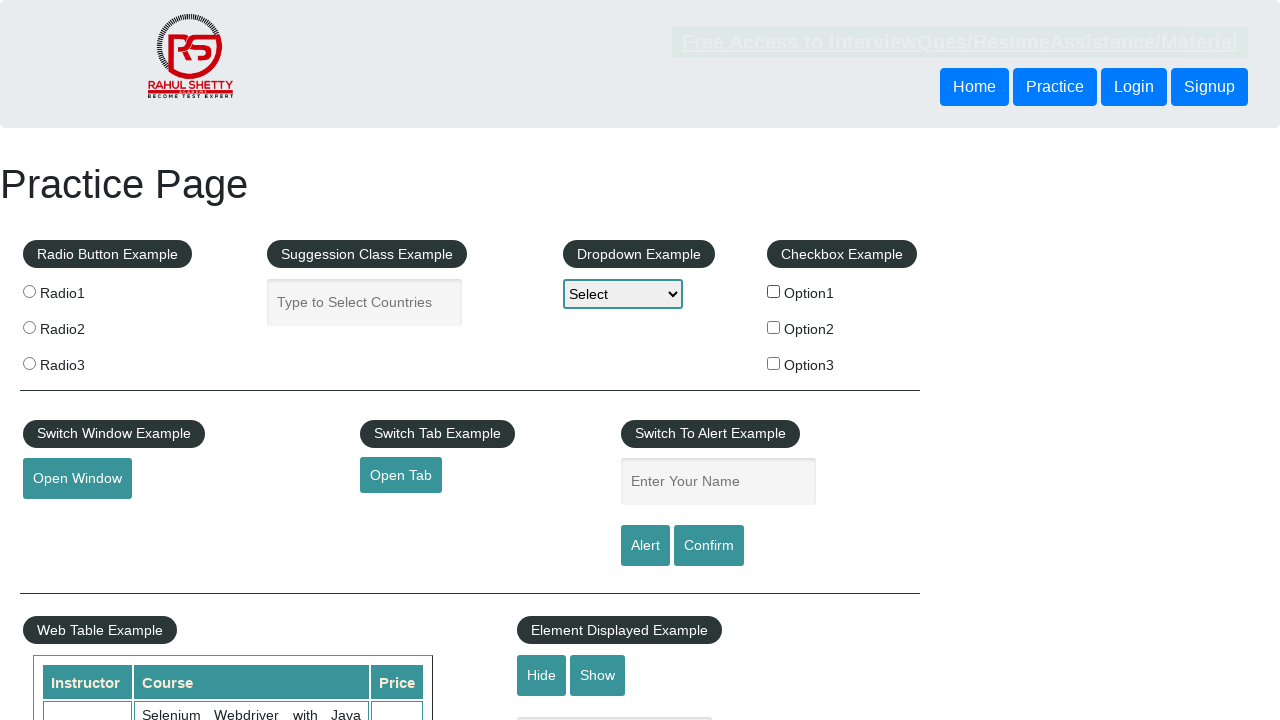

Retrieved total checkbox count: 3
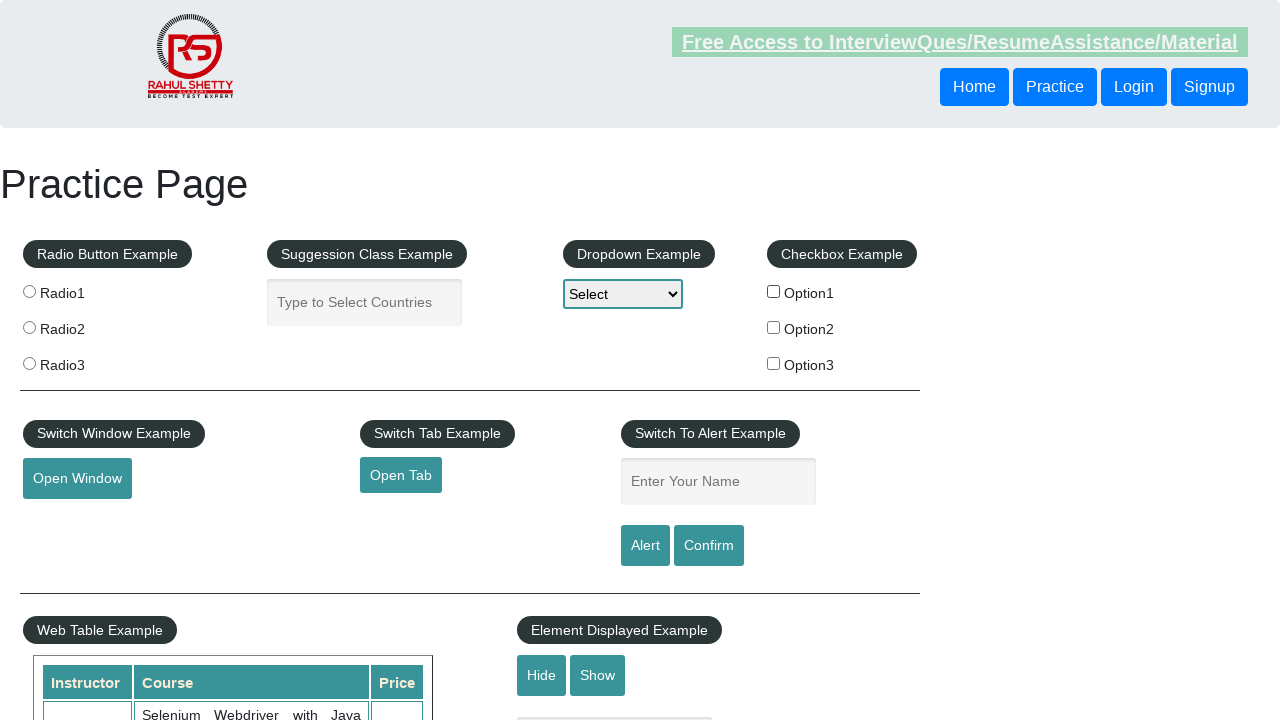

Printed total checkboxes on page: 3
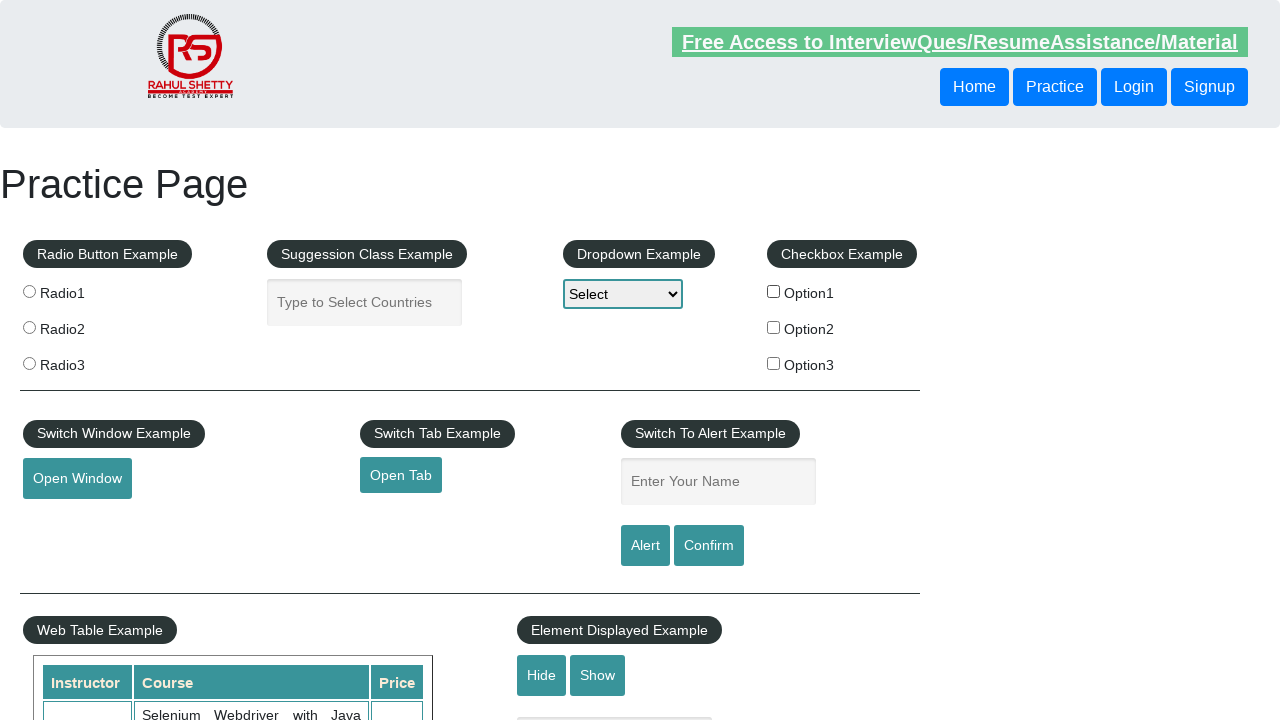

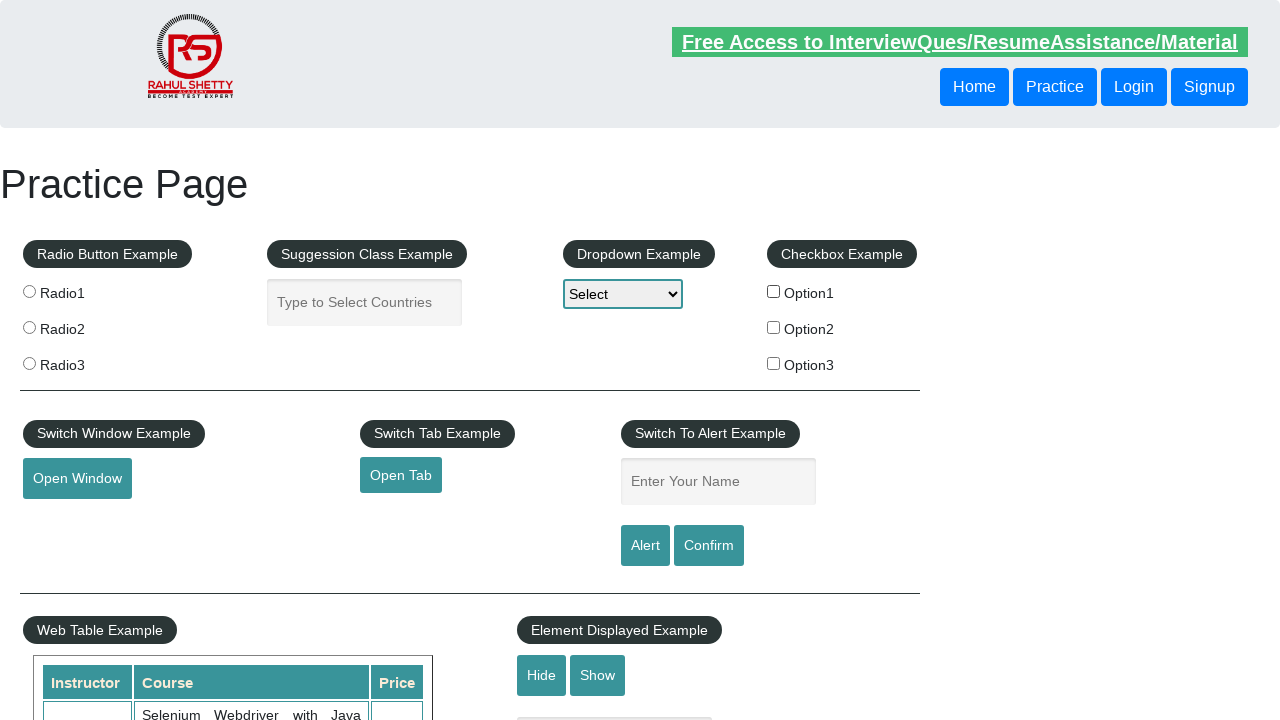